Tests keyboard interactions on a login form including Enter key submission, Tab navigation between fields, and Backspace key for text editing. Verifies form validation error message appears when submitting incomplete form.

Starting URL: https://popageorgianvictor.github.io/PUBLISHED-WEBPAGES/login_sign_up

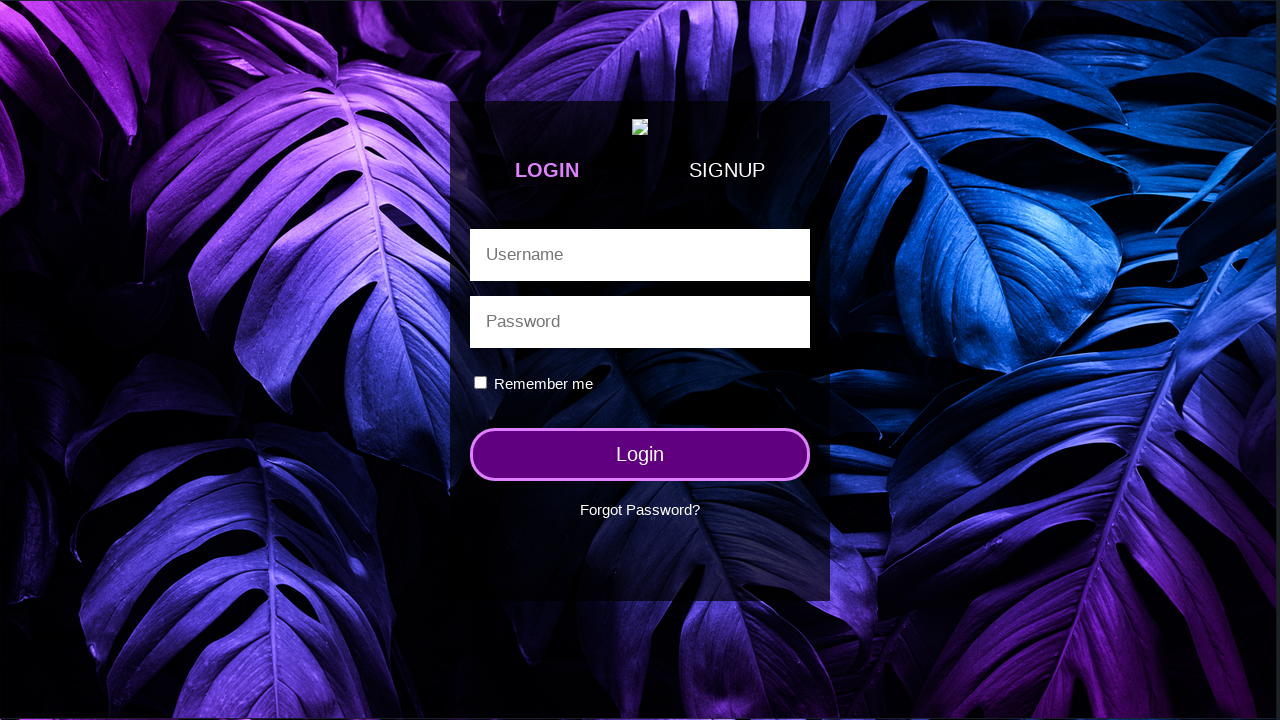

Filled username field with 'my first login' on #logName
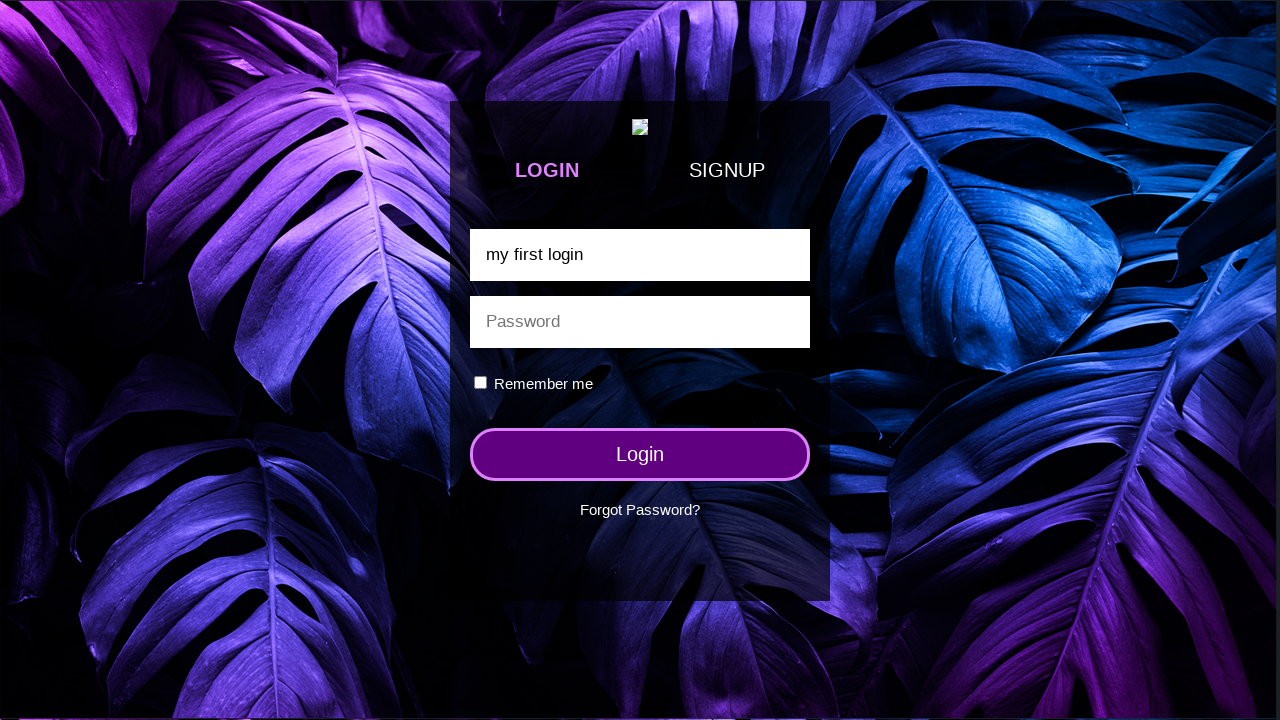

Pressed Enter key on username field to trigger form validation on #logName
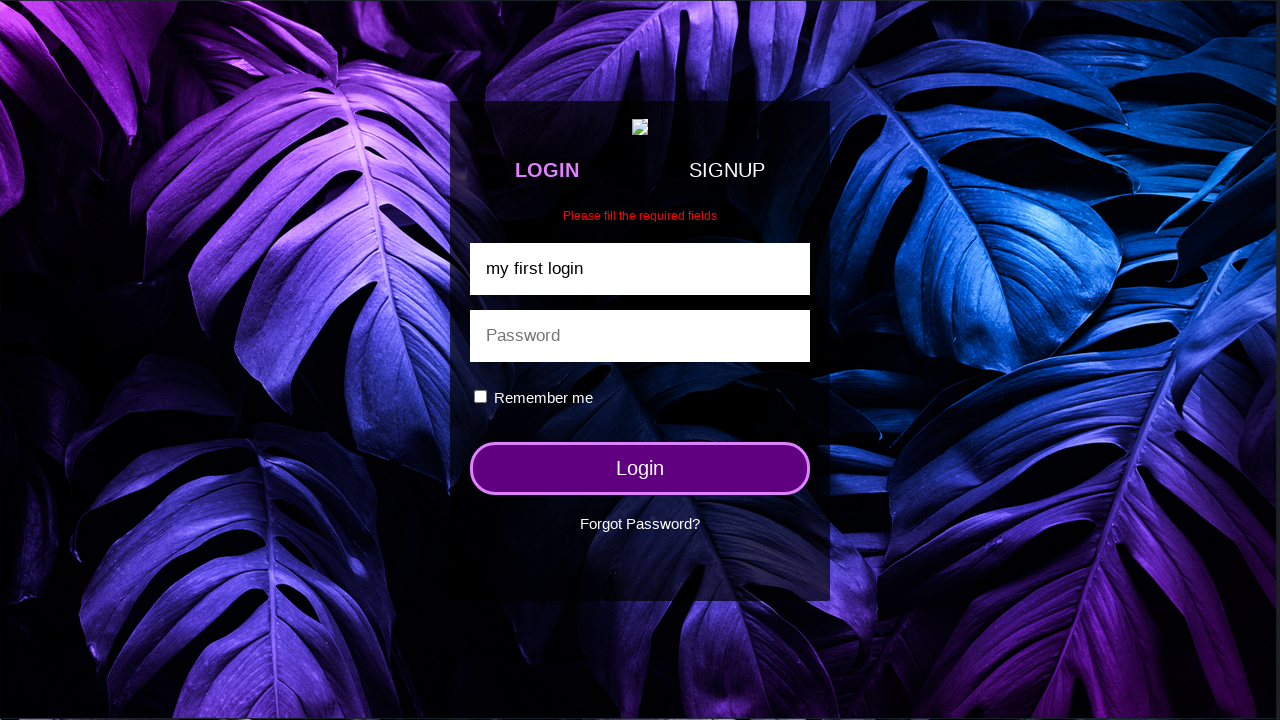

Waited for error message to appear
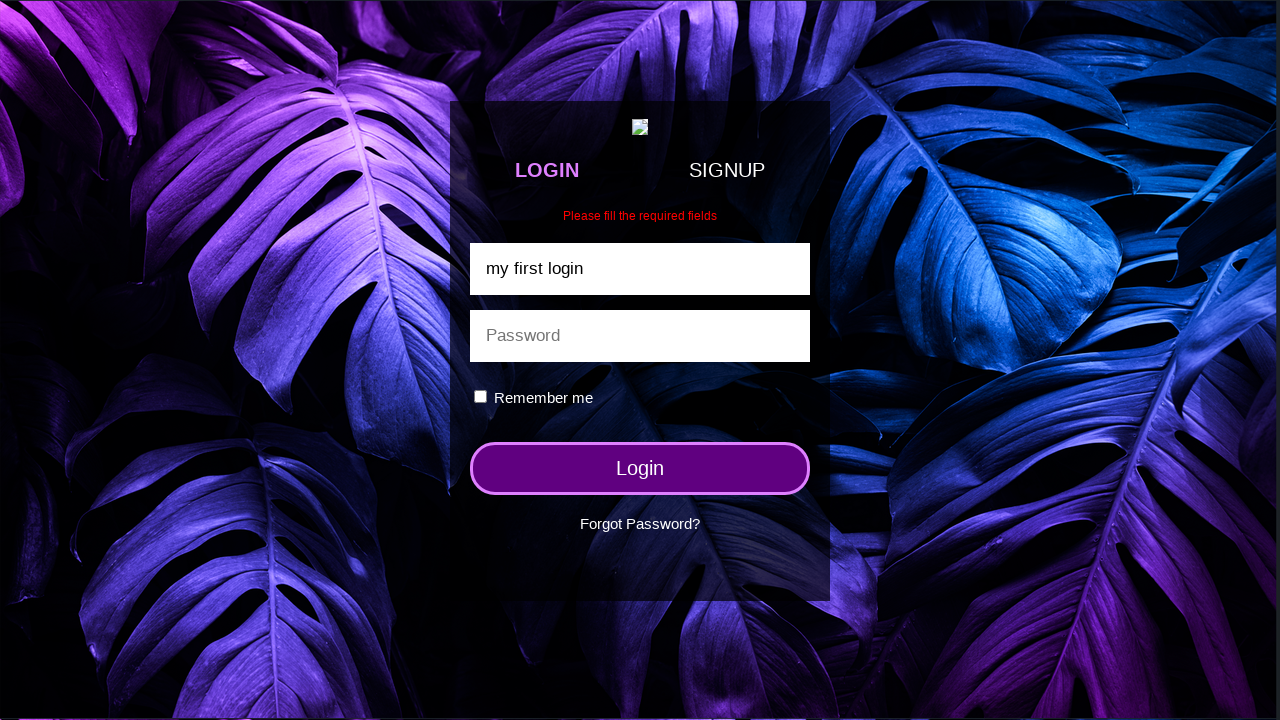

Retrieved error message text content
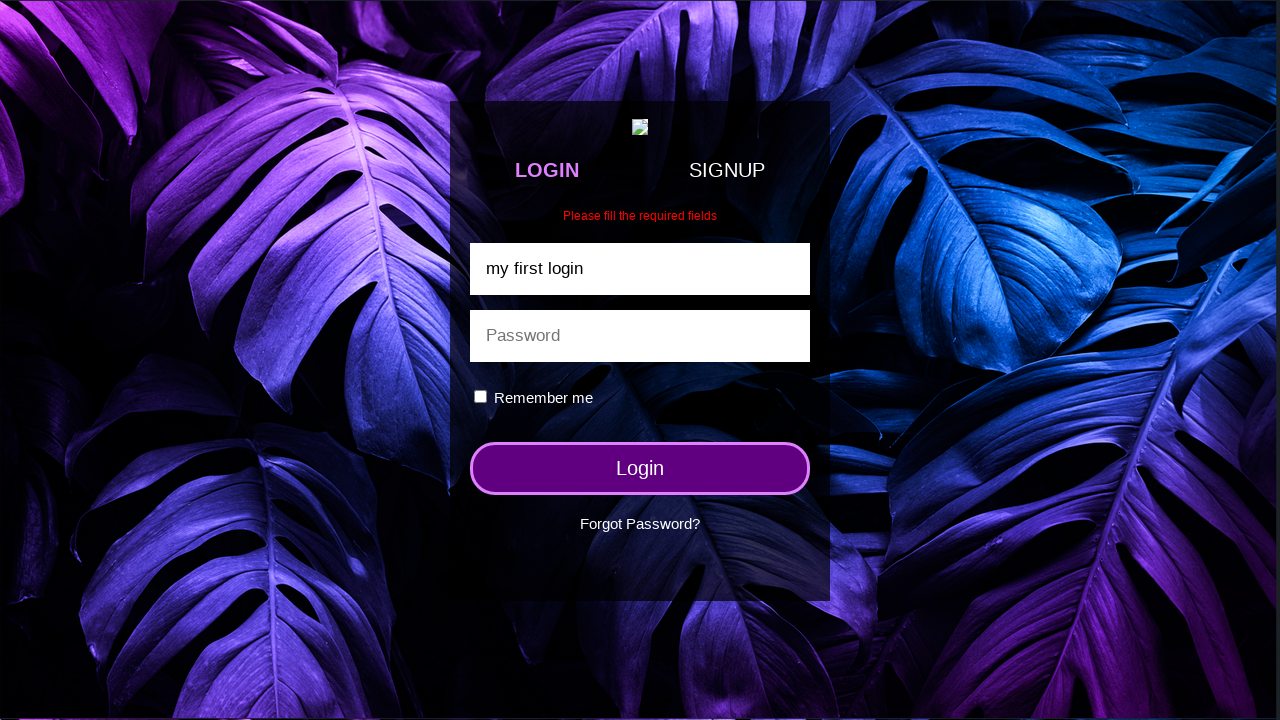

Verified error message is 'Please fill the required fields'
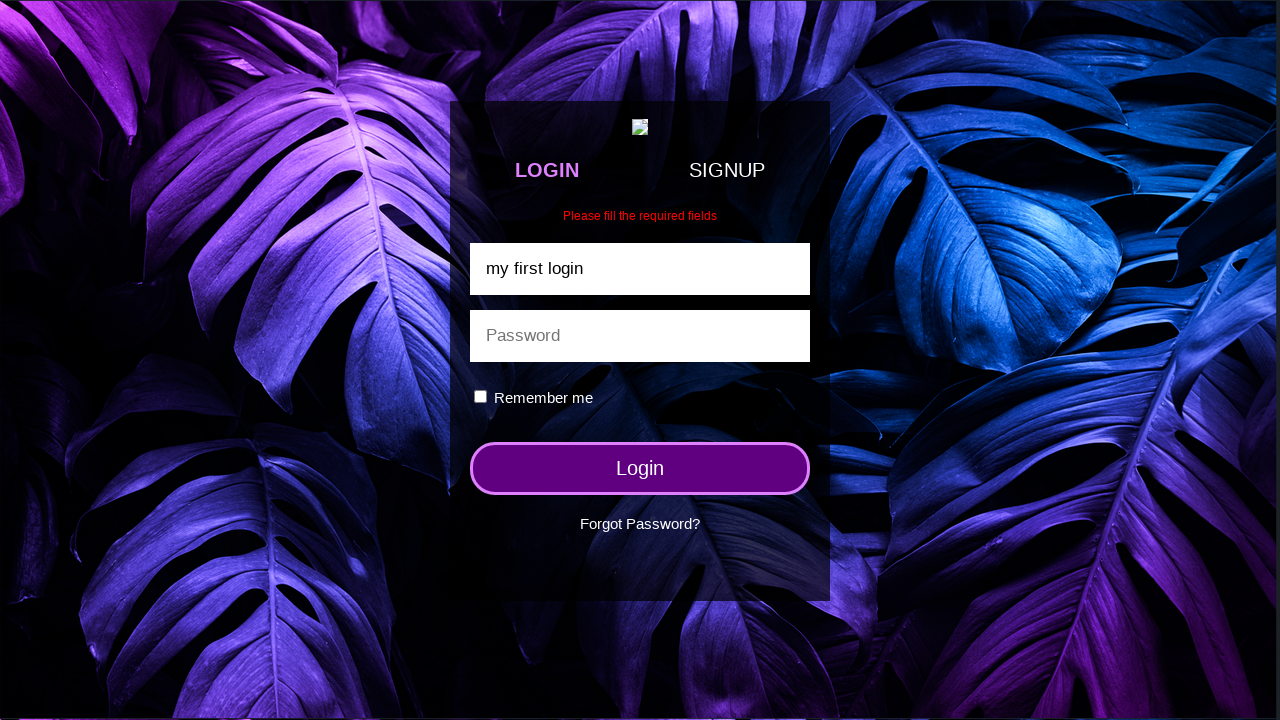

Pressed Tab key to navigate to password field on #logName
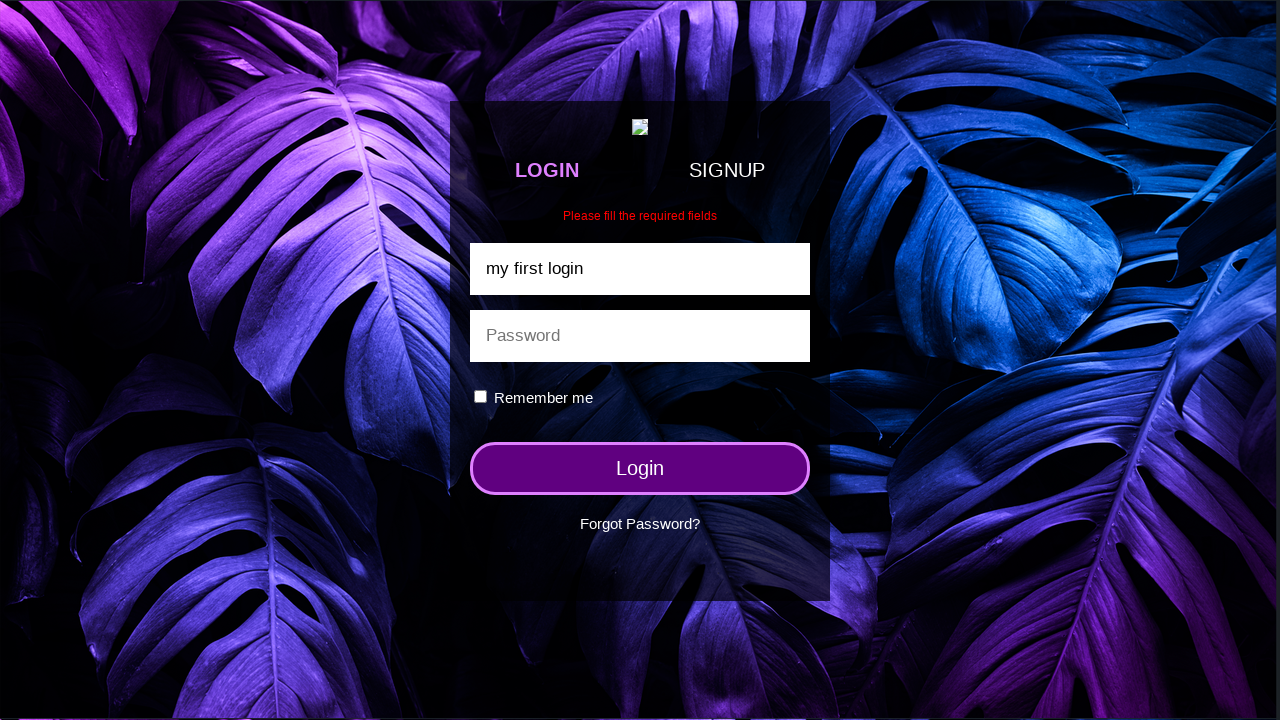

Filled password field with 'my first password' on #logPassword
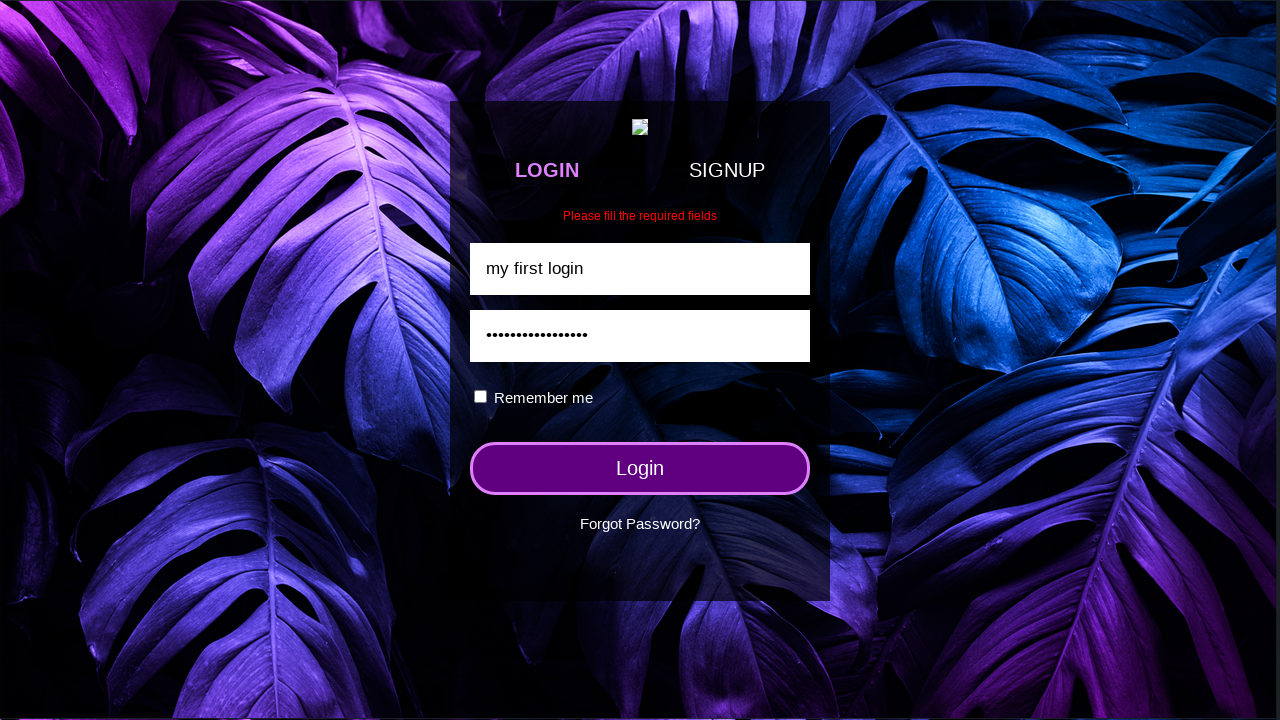

Pressed Backspace key to delete last character from password field on #logPassword
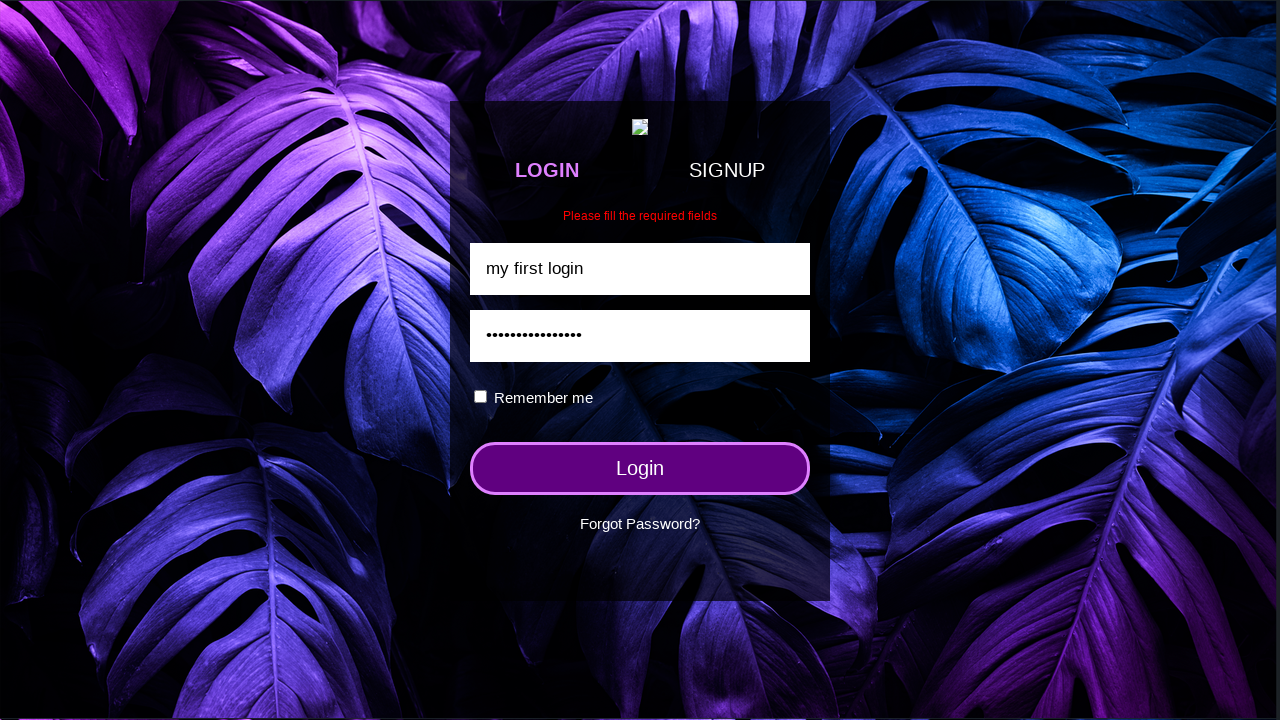

Typed '###hacking###' into password field on #logPassword
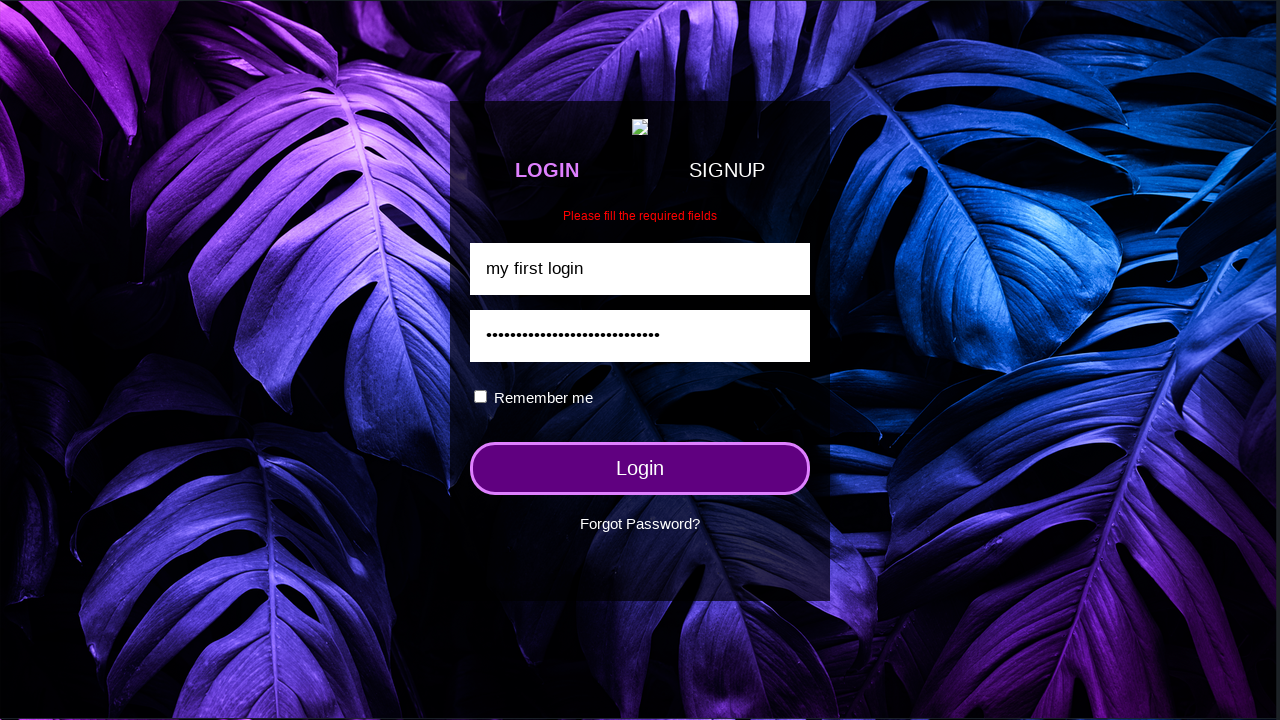

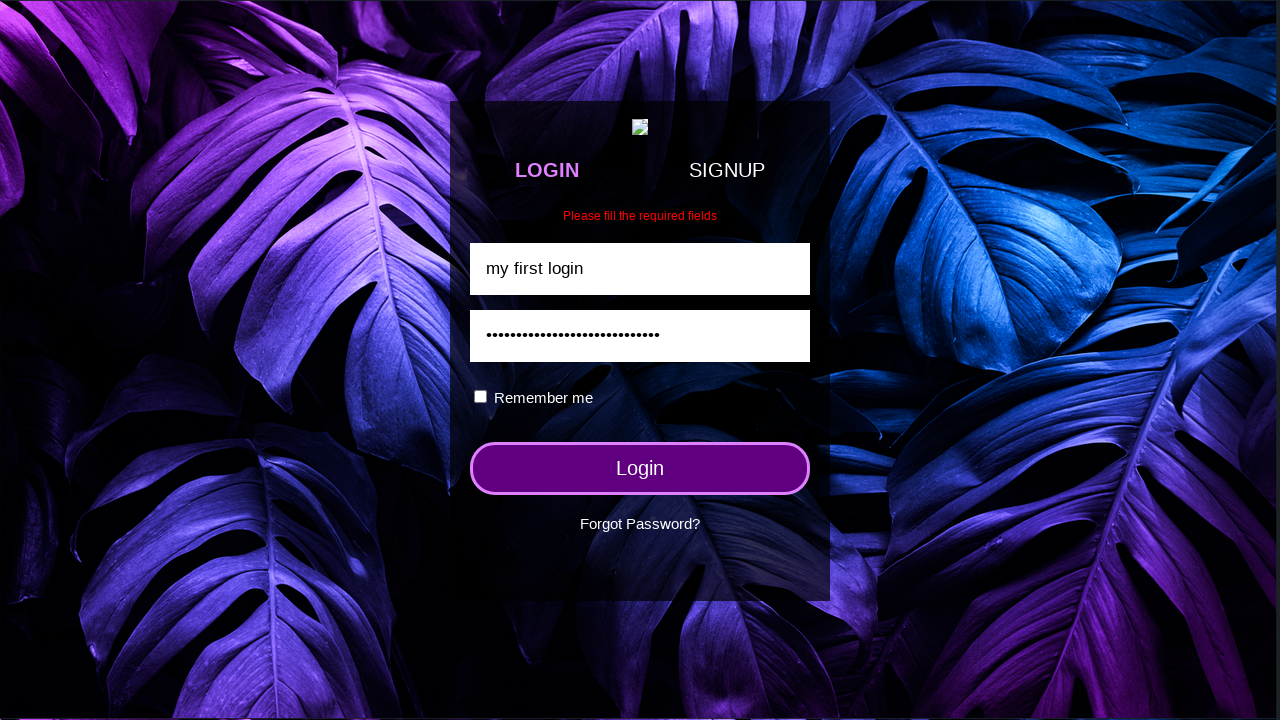